Navigates to Meesho website

Starting URL: https://www.meesho.com/

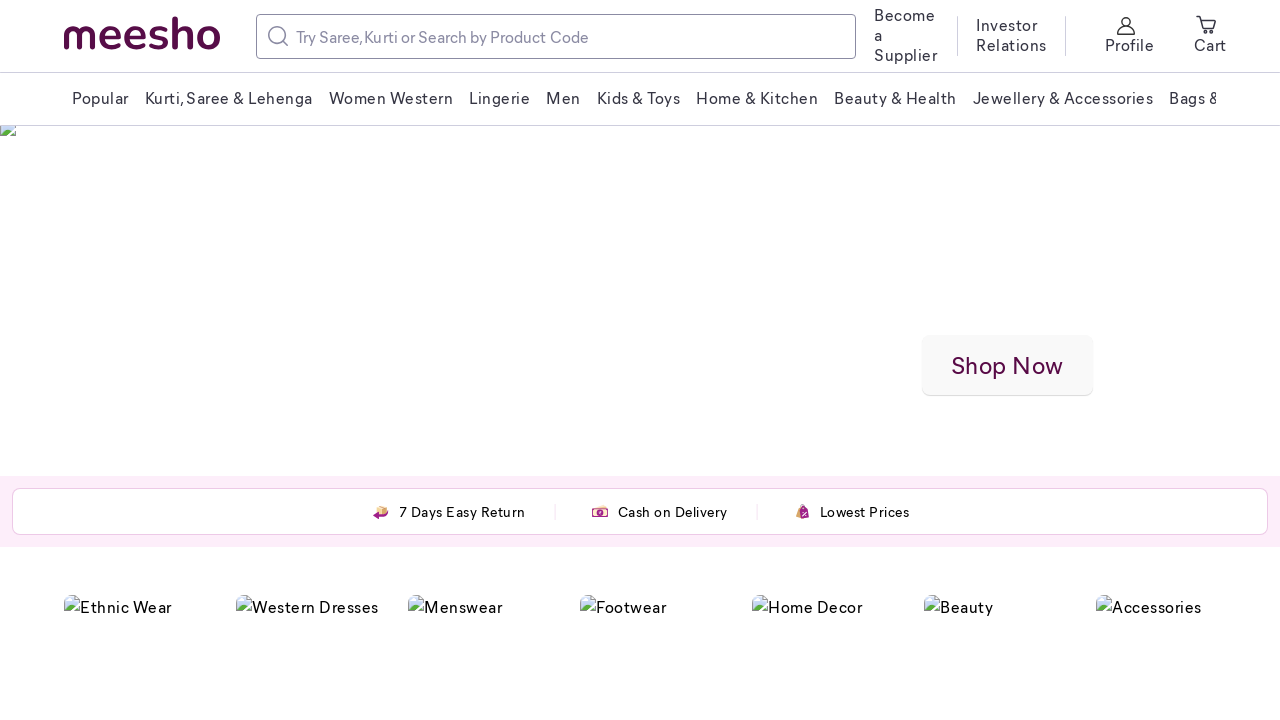

Navigated to Meesho website
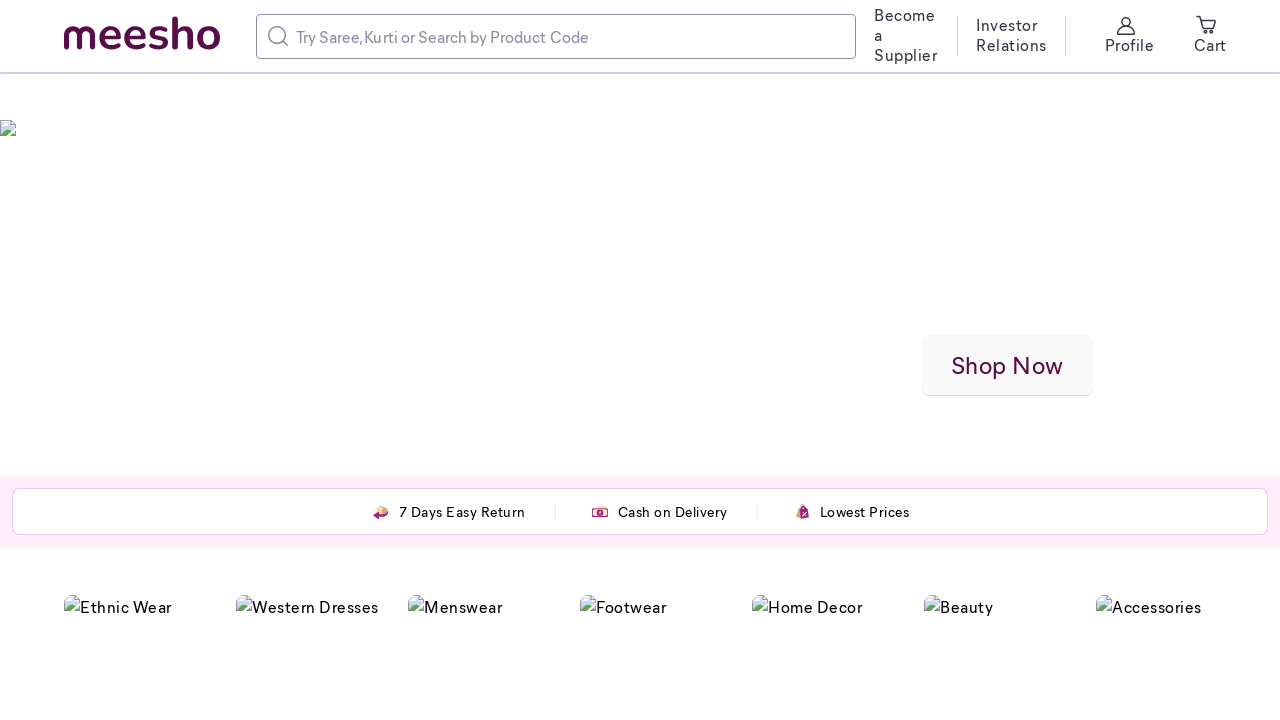

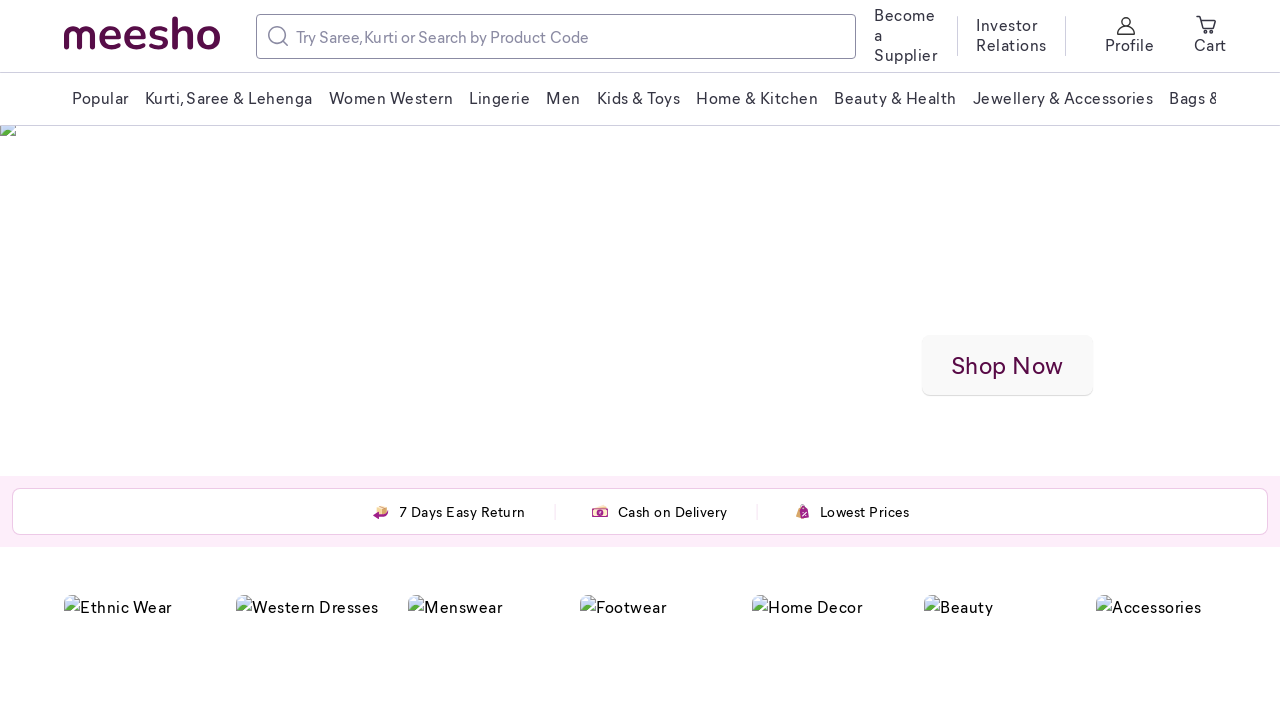